Tests a form submission by clicking through navigation, filling out text fields, submitting the form, and verifying the displayed results

Starting URL: http://85.192.34.140:8081

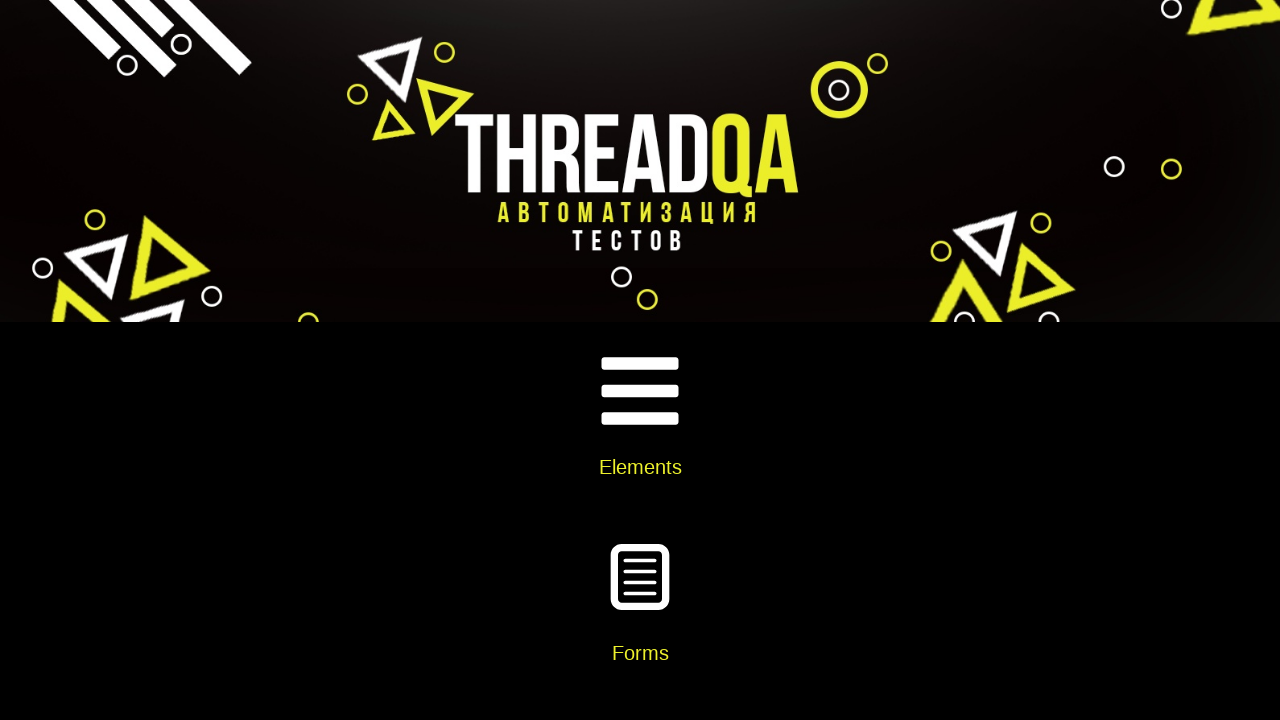

Clicked on Elements card at (640, 467) on xpath=//div[@class='card-body']//h5[text() = 'Elements']
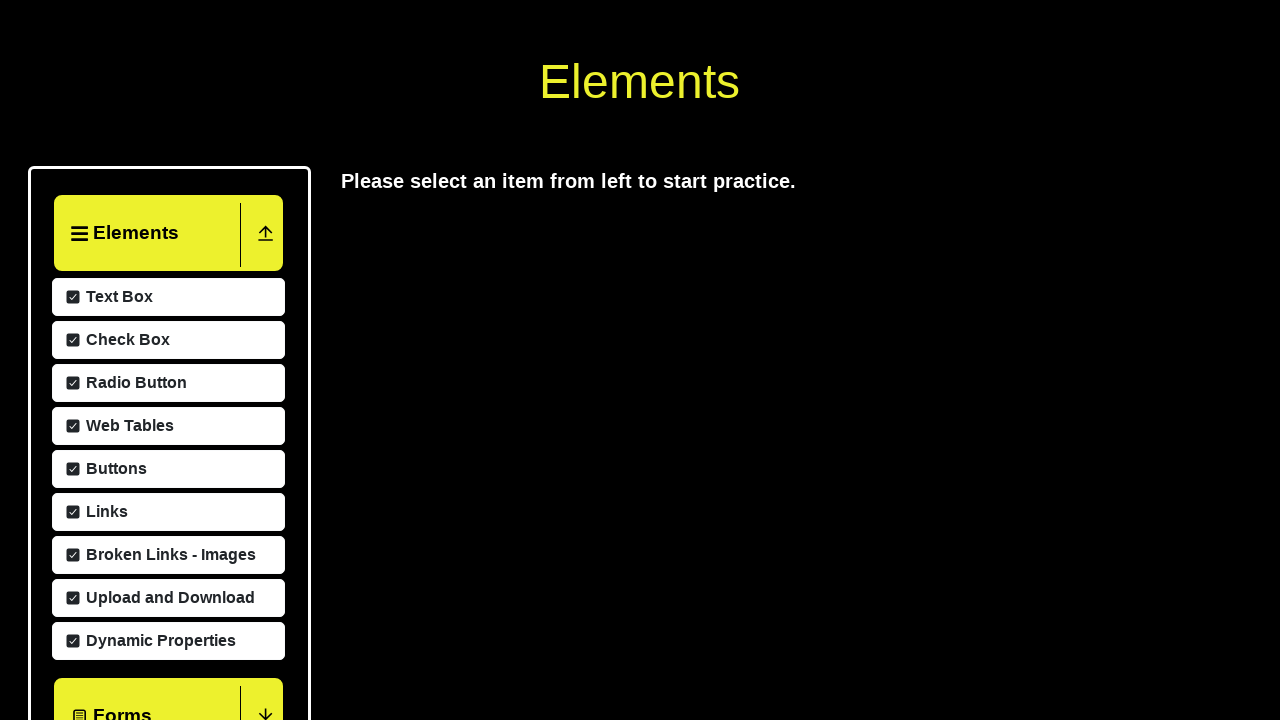

Clicked on Text Box menu item at (117, 589) on xpath=//span[text() = 'Text Box']
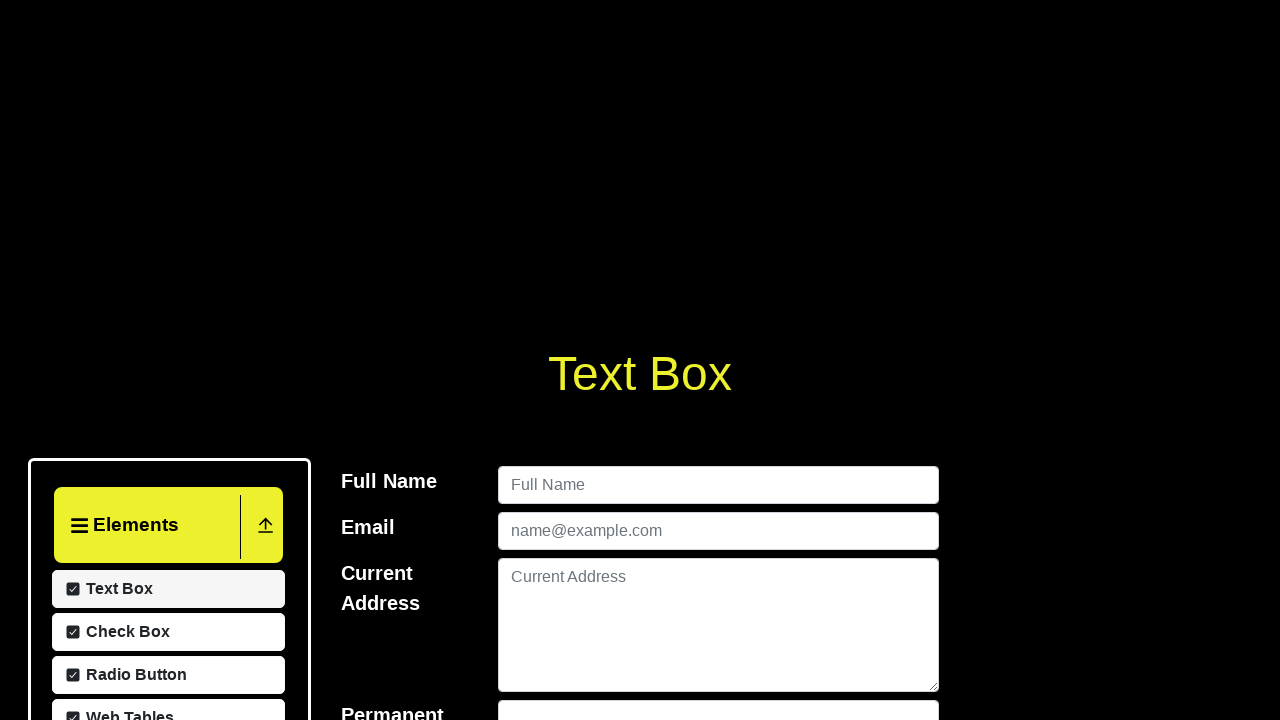

Filled userName field with 'Thomas Anderson' on #userName
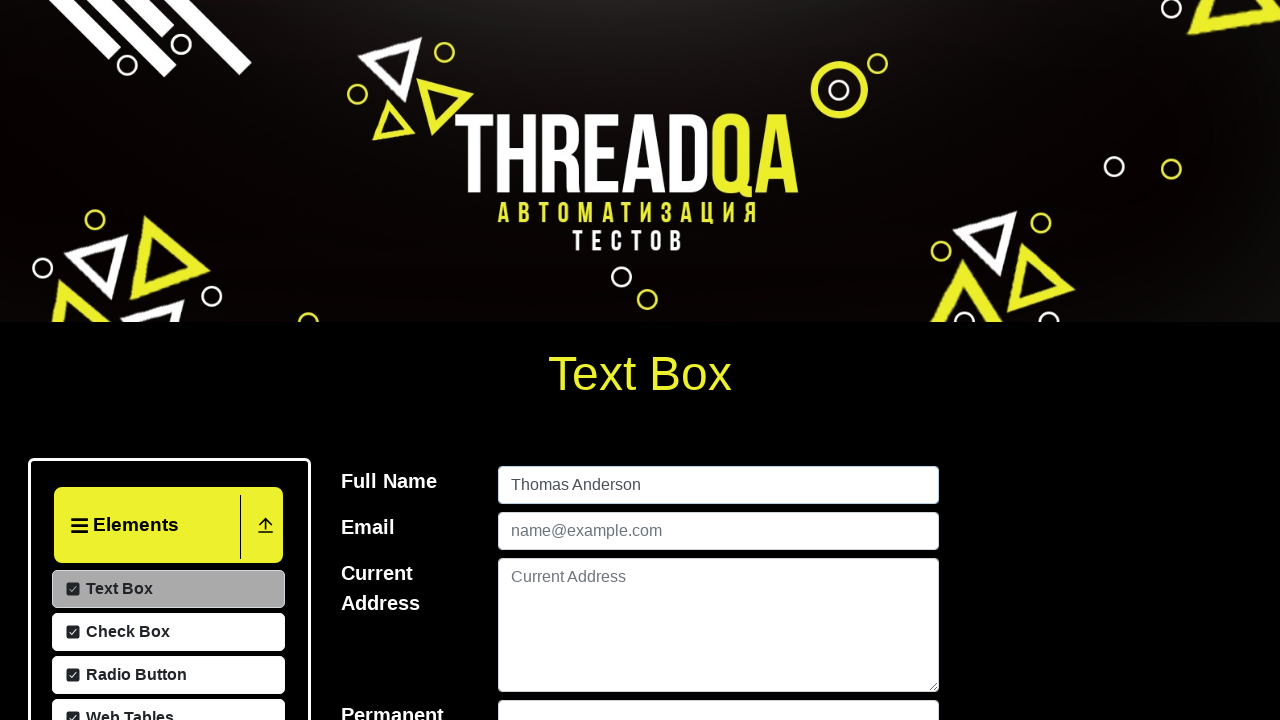

Filled userEmail field with 'thomasAnderson@mail.ru' on #userEmail
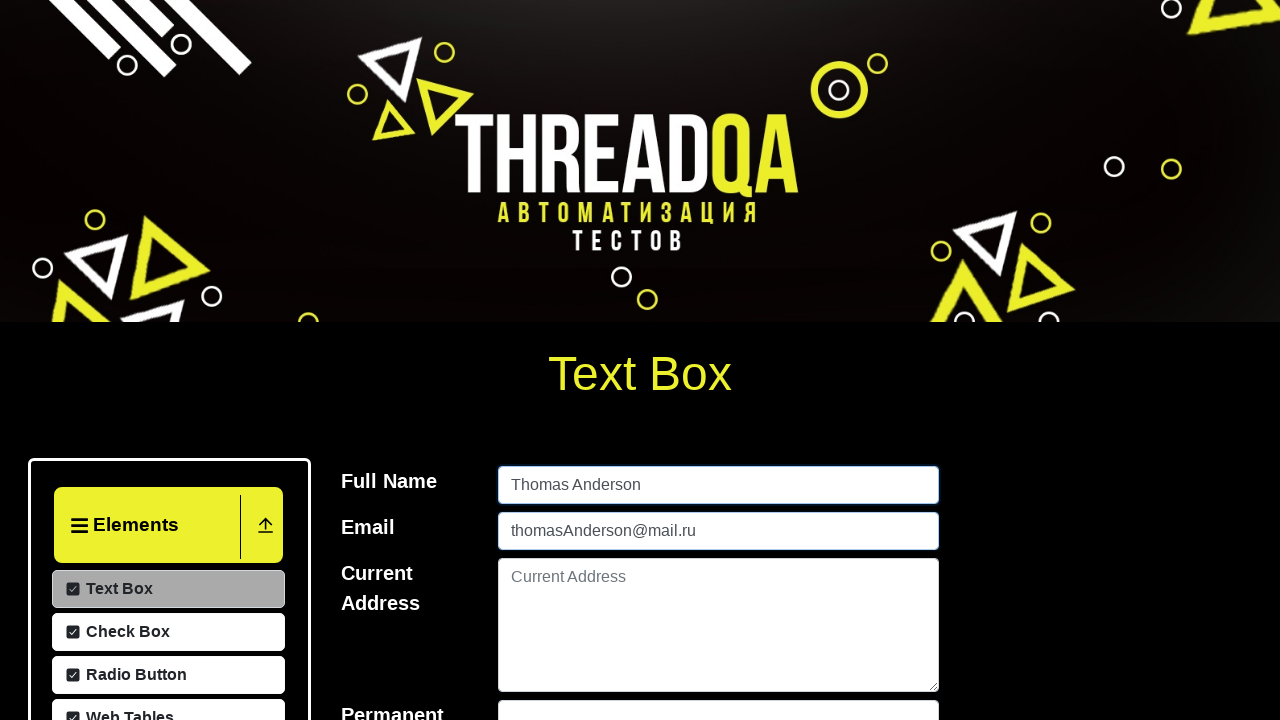

Filled currentAddress field with 'Moscow Lenina 41' on #currentAddress
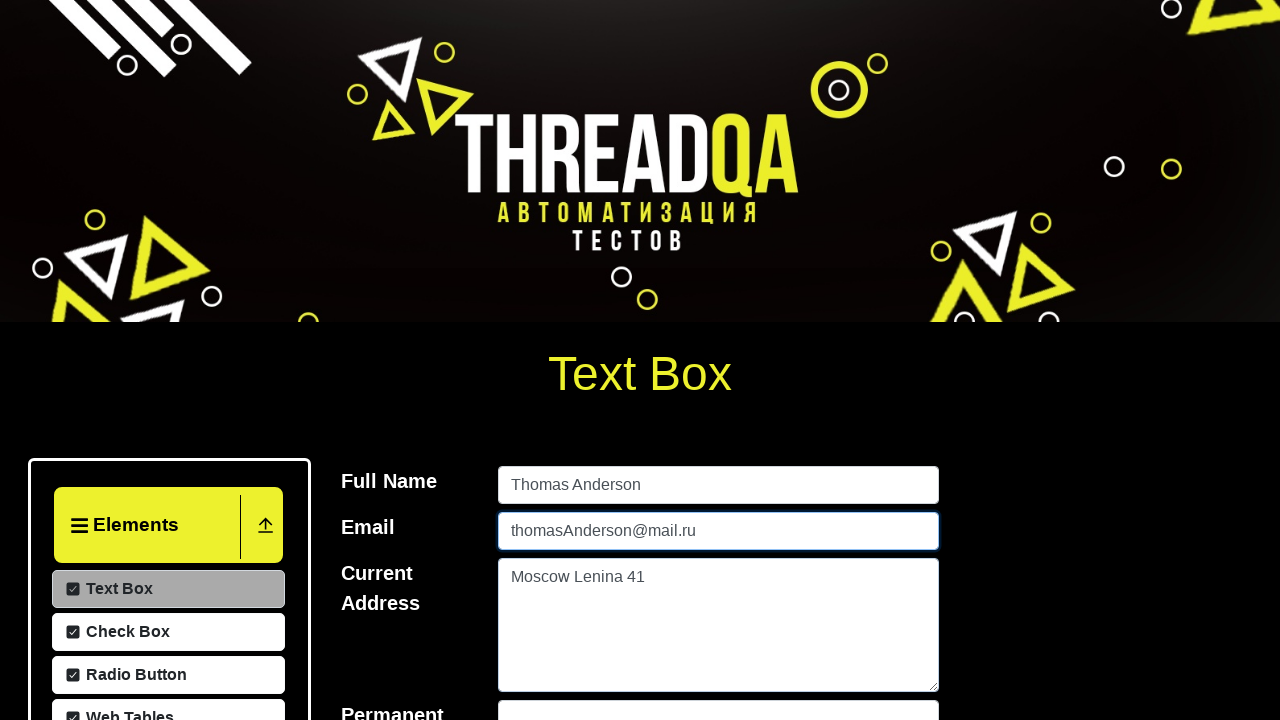

Filled permanentAddress field with 'Usa Los Angeles' on #permanentAddress
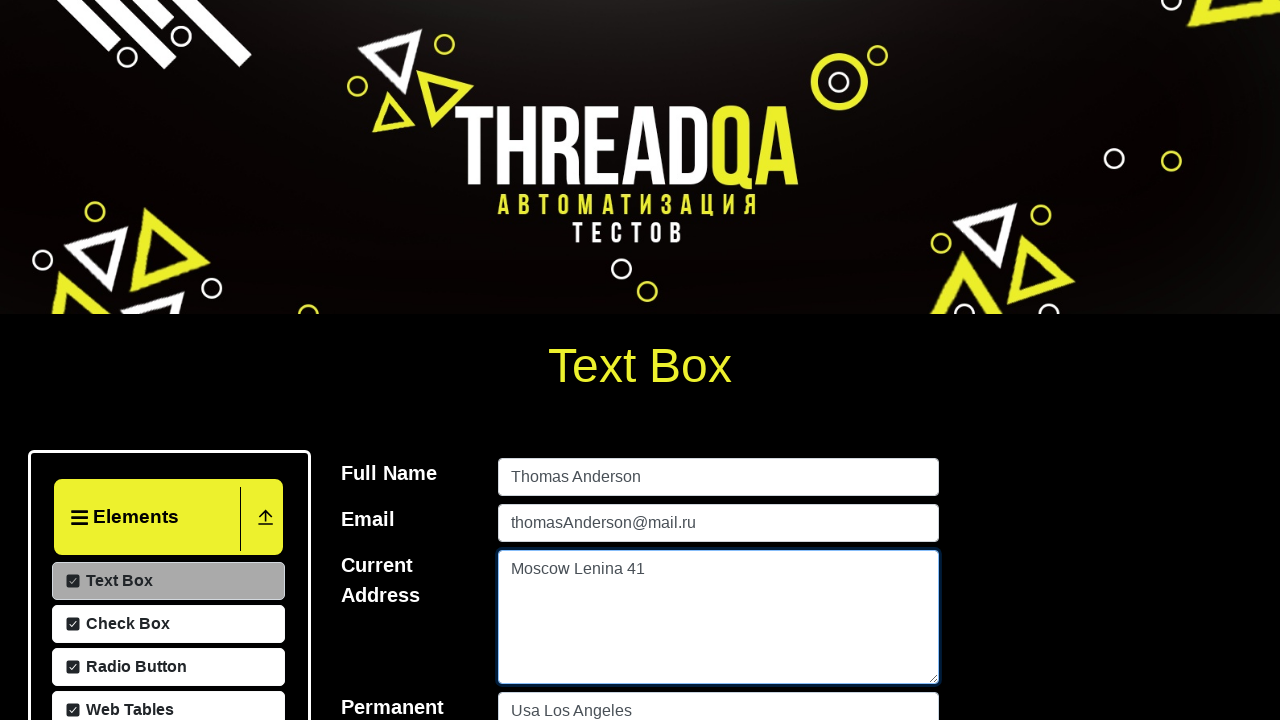

Clicked submit button to submit the form at (902, 360) on #submit
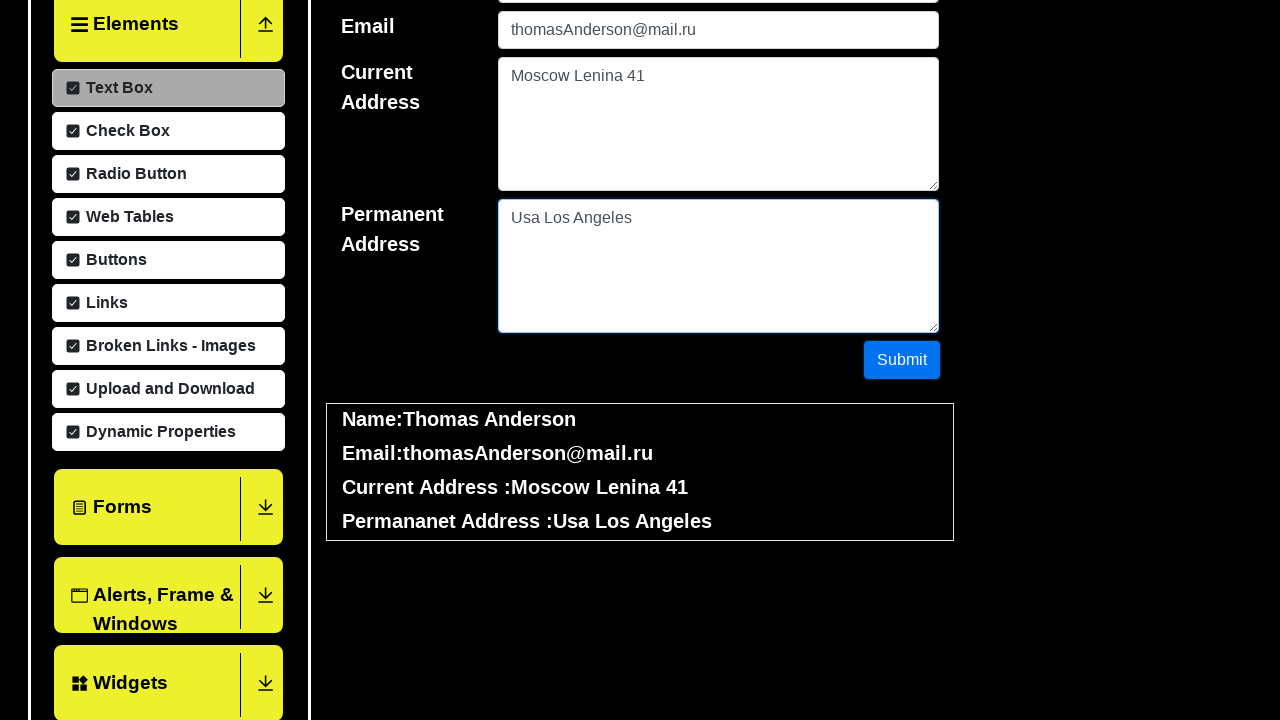

Form results loaded - name element appeared
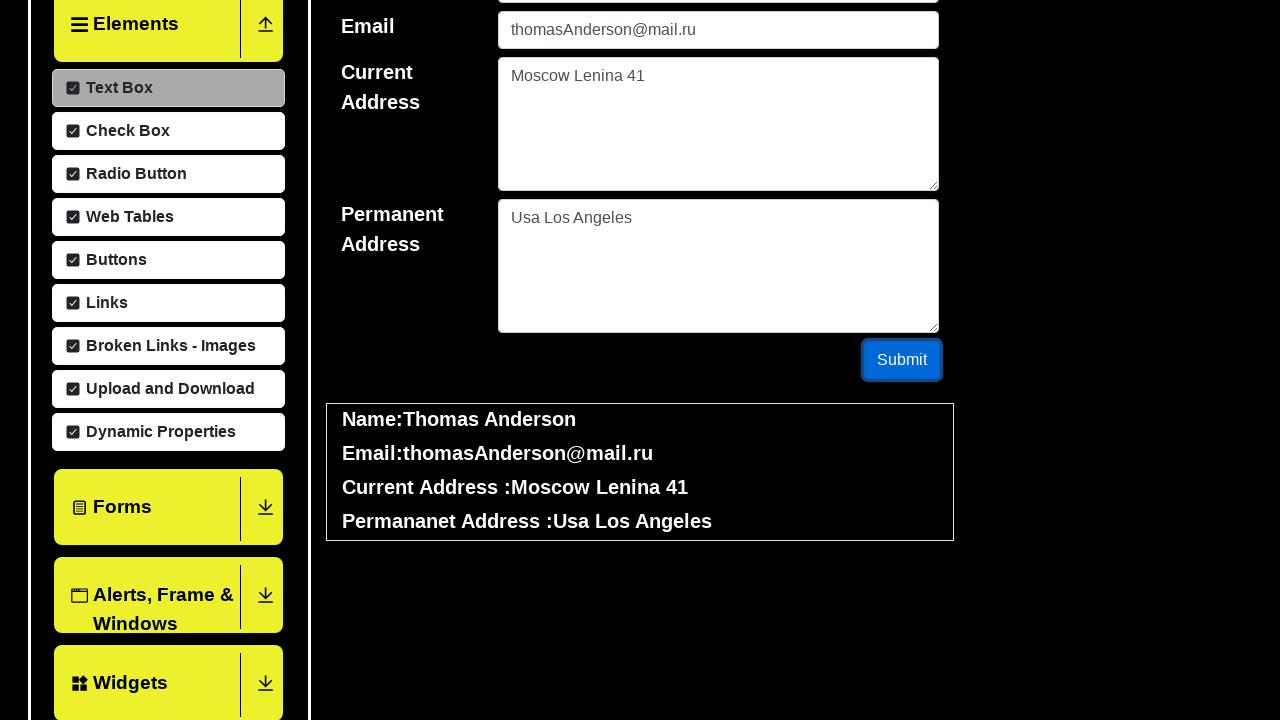

Located all result elements
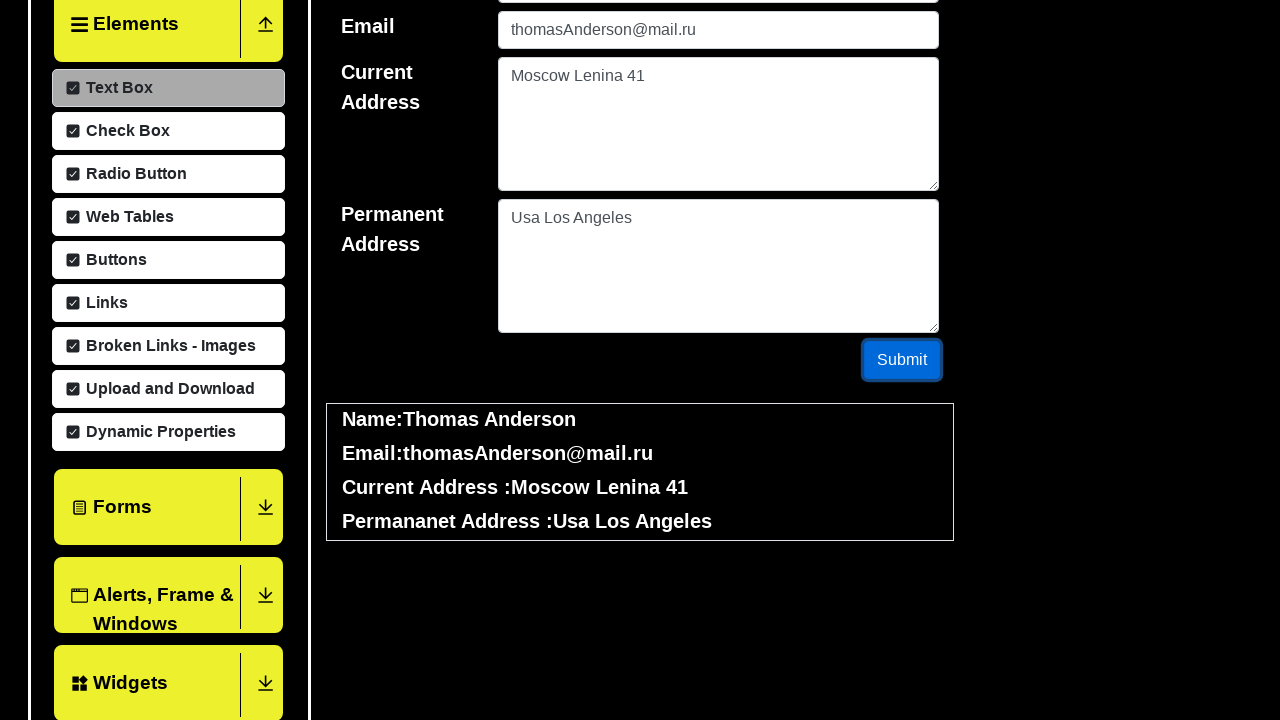

Verified name field contains 'Thomas Anderson'
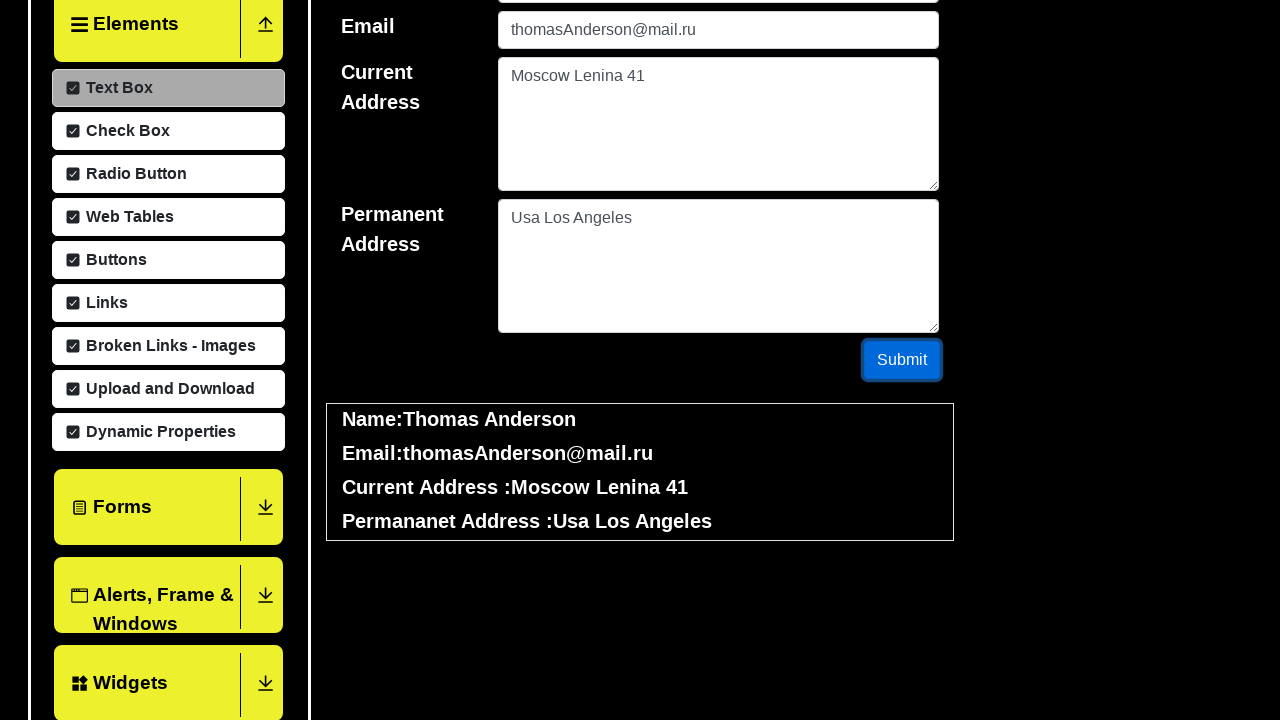

Verified email field contains 'thomasAnderson@mail.ru'
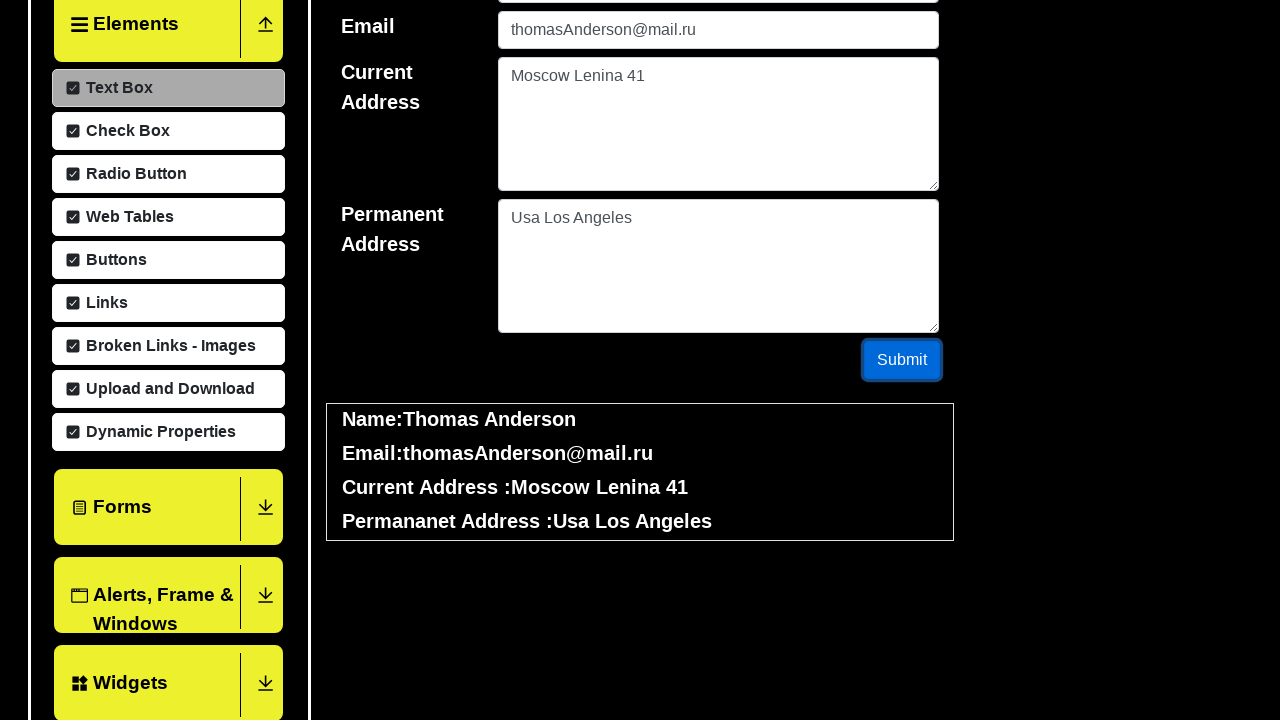

Verified current address field contains 'Moscow Lenina 41'
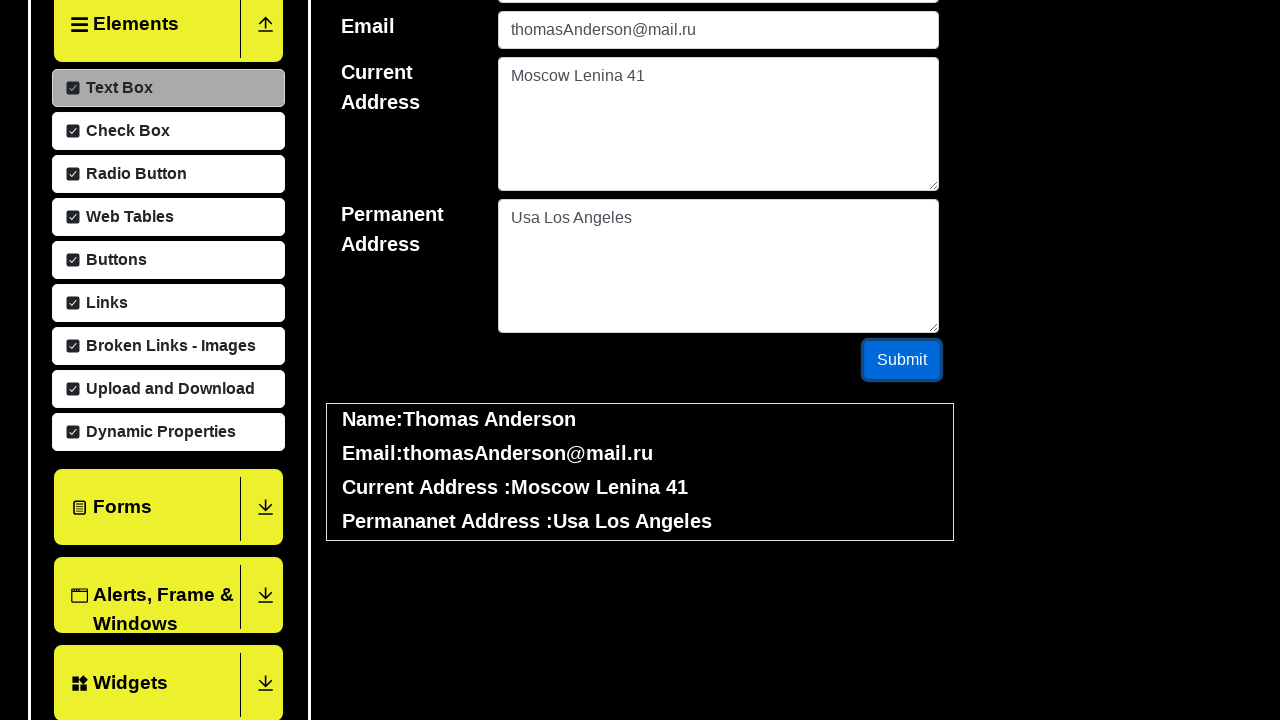

Verified permanent address field contains 'Usa Los Angeles'
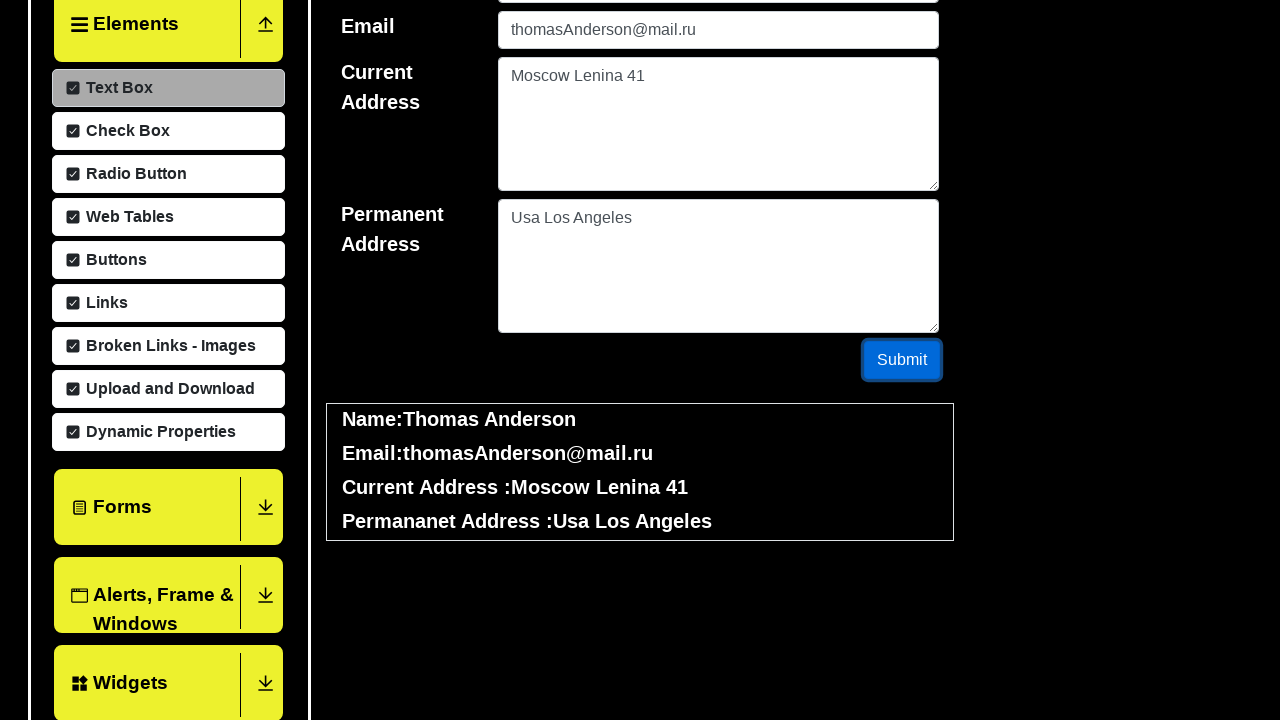

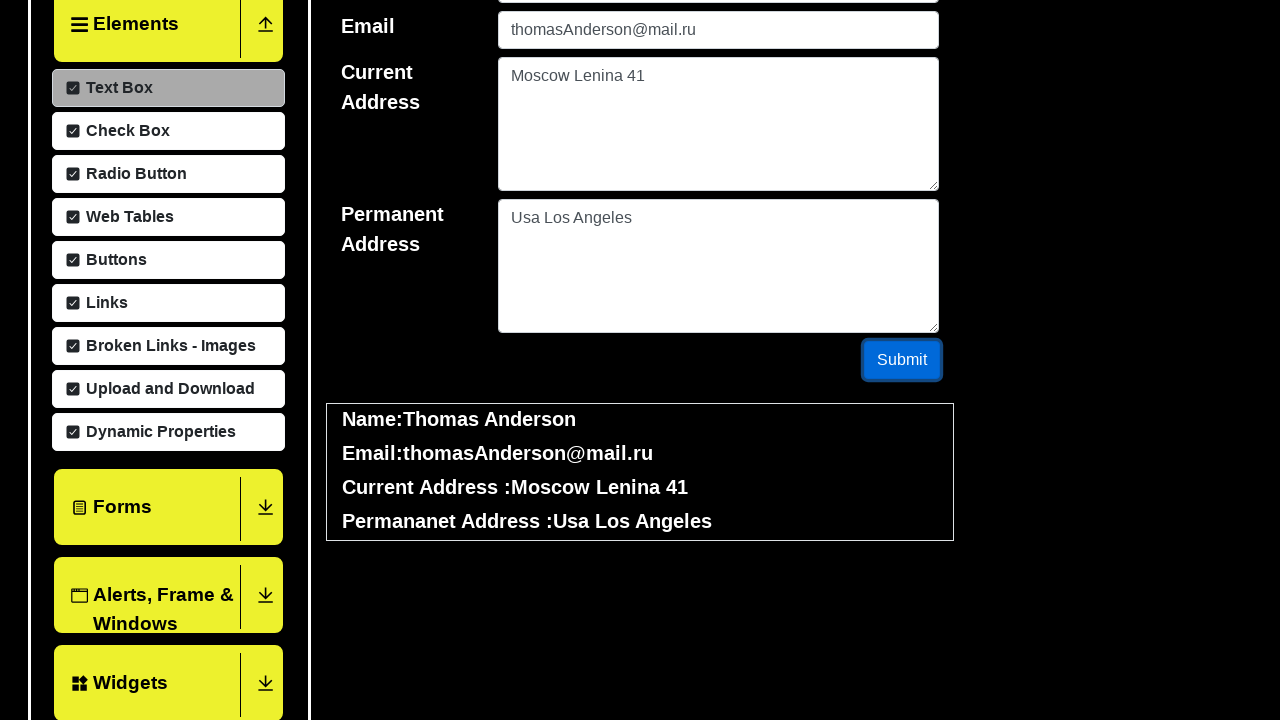